Selects an item from an old-style dropdown menu

Starting URL: https://demoqa.com/select-menu

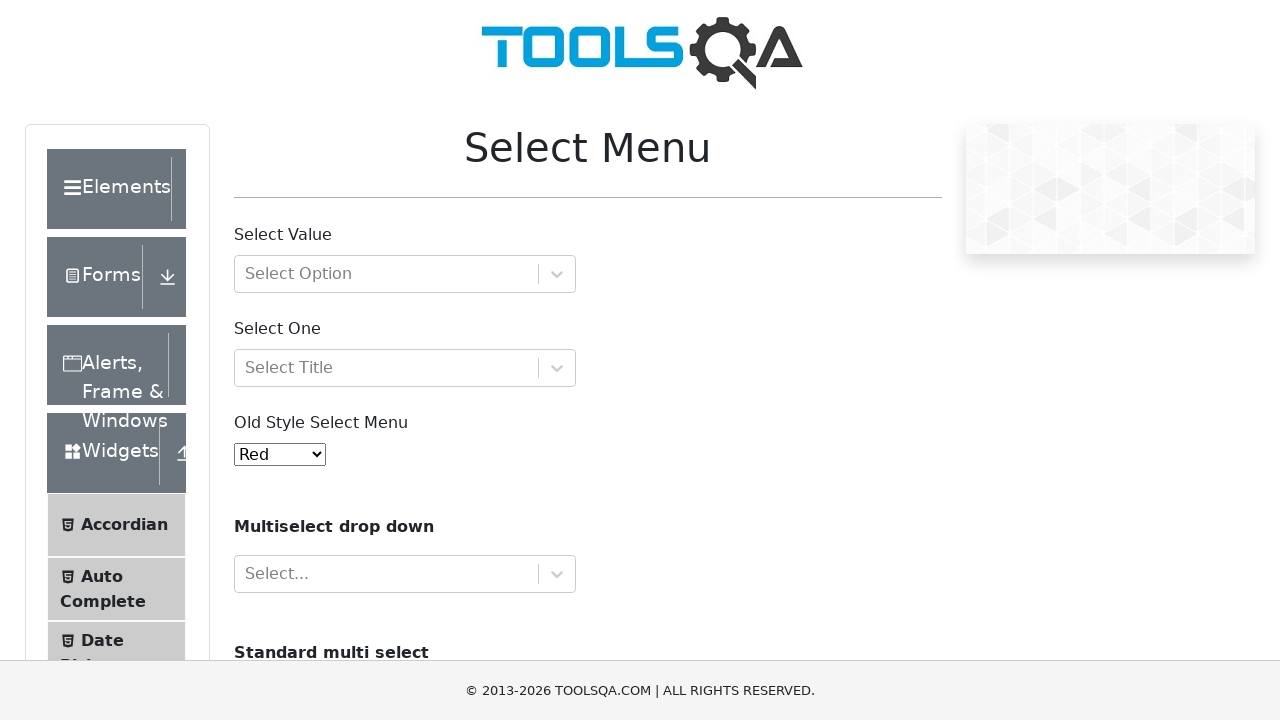

Navigated to select menu test page
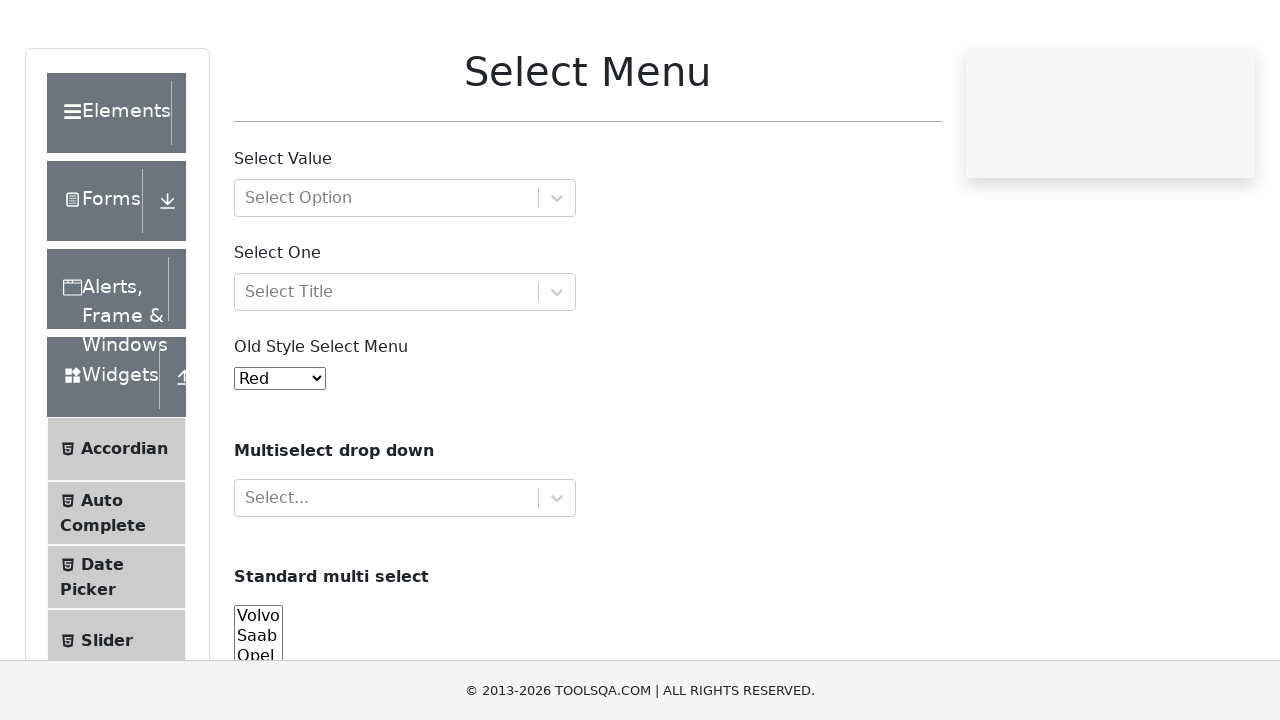

Selected 'Yellow' from the dropdown menu on #oldSelectMenu
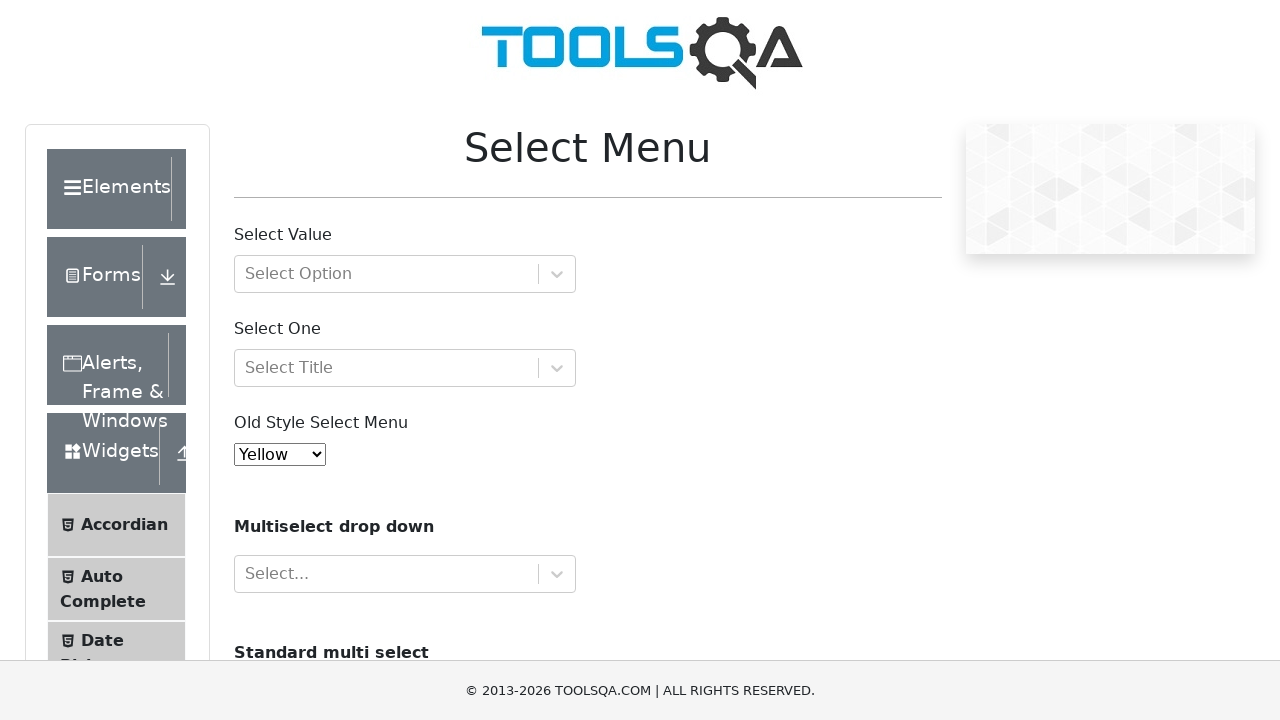

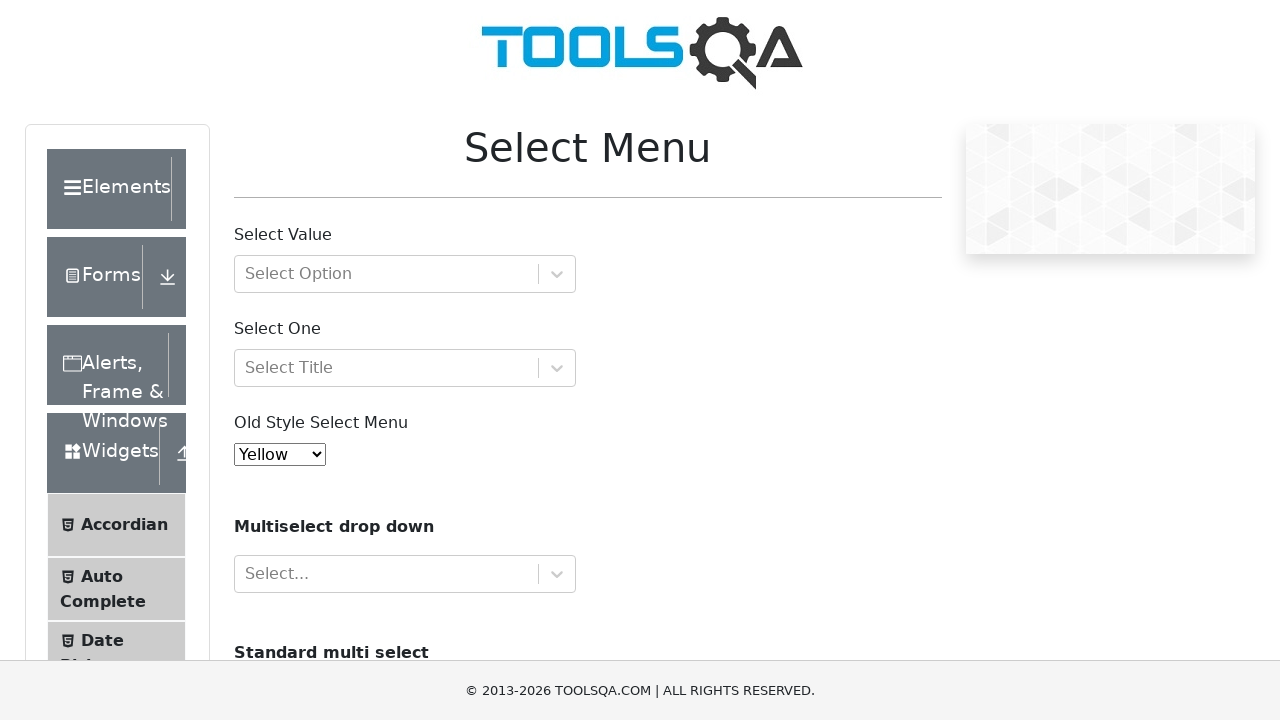